Navigates to Passage to India restaurant website and maximizes the browser window

Starting URL: https://passagetoindiaaz.com

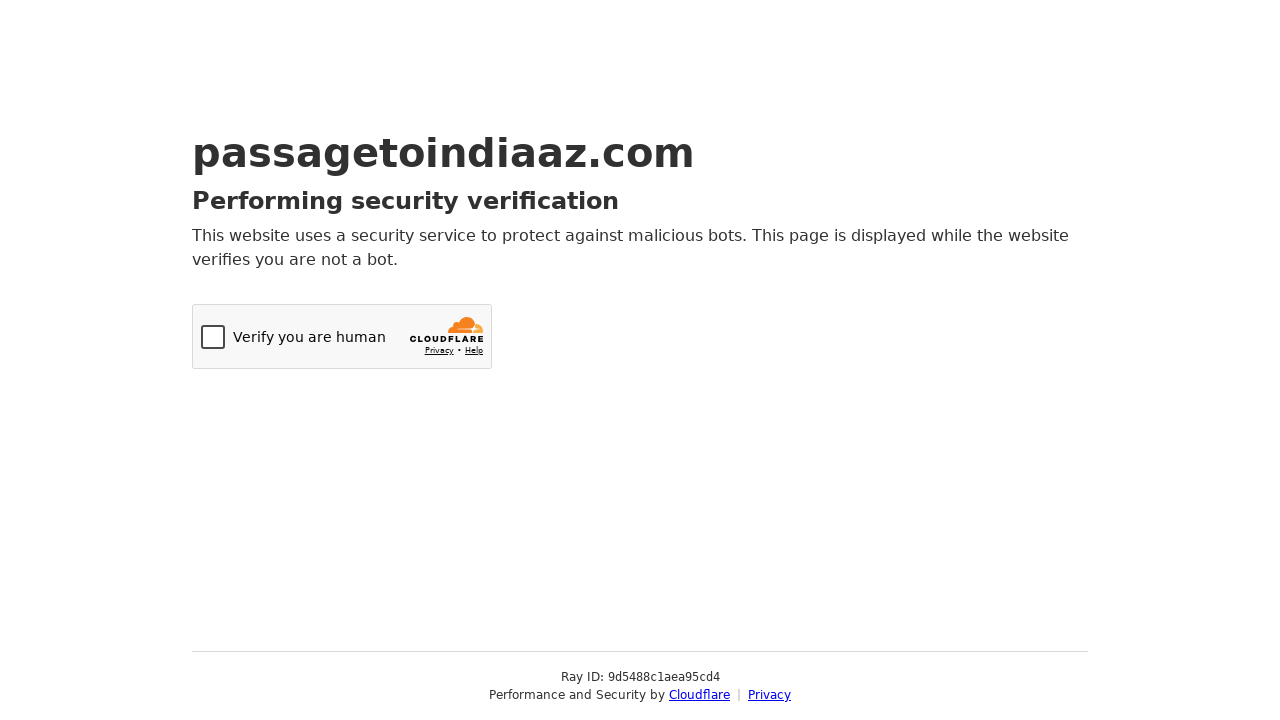

Waited for page to load (domcontentloaded state reached)
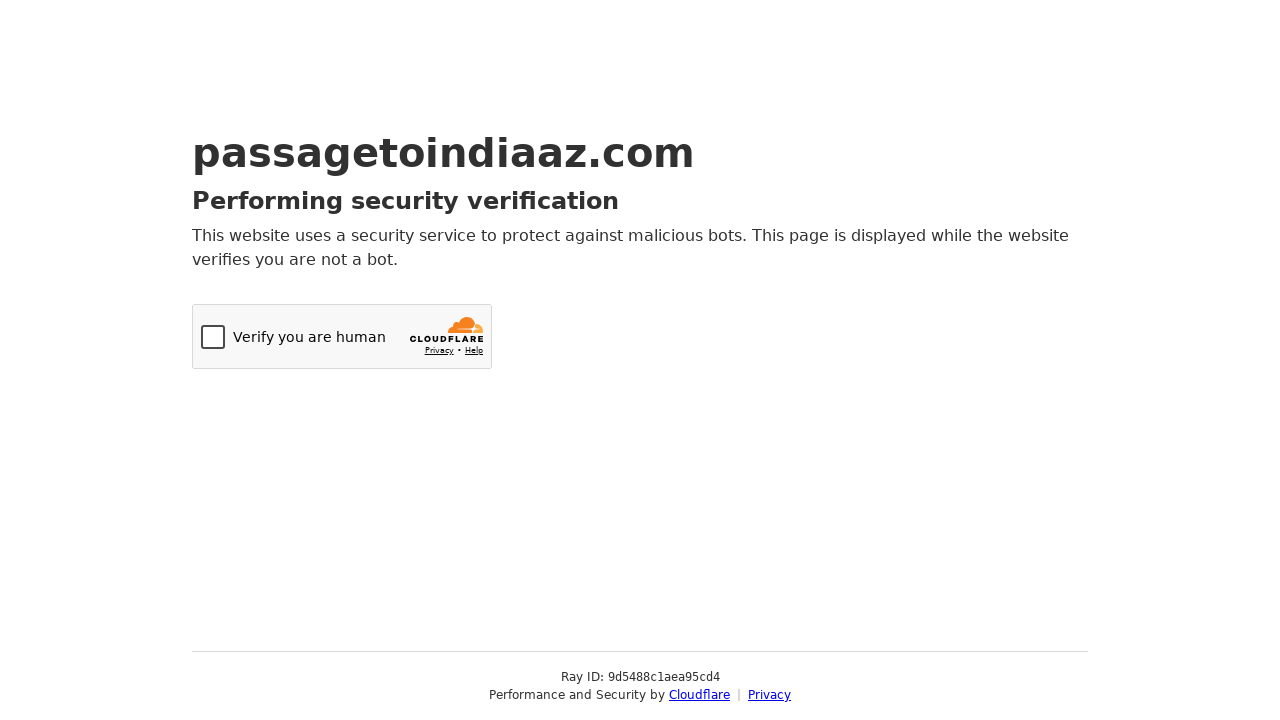

Maximized browser window to 1920x1080
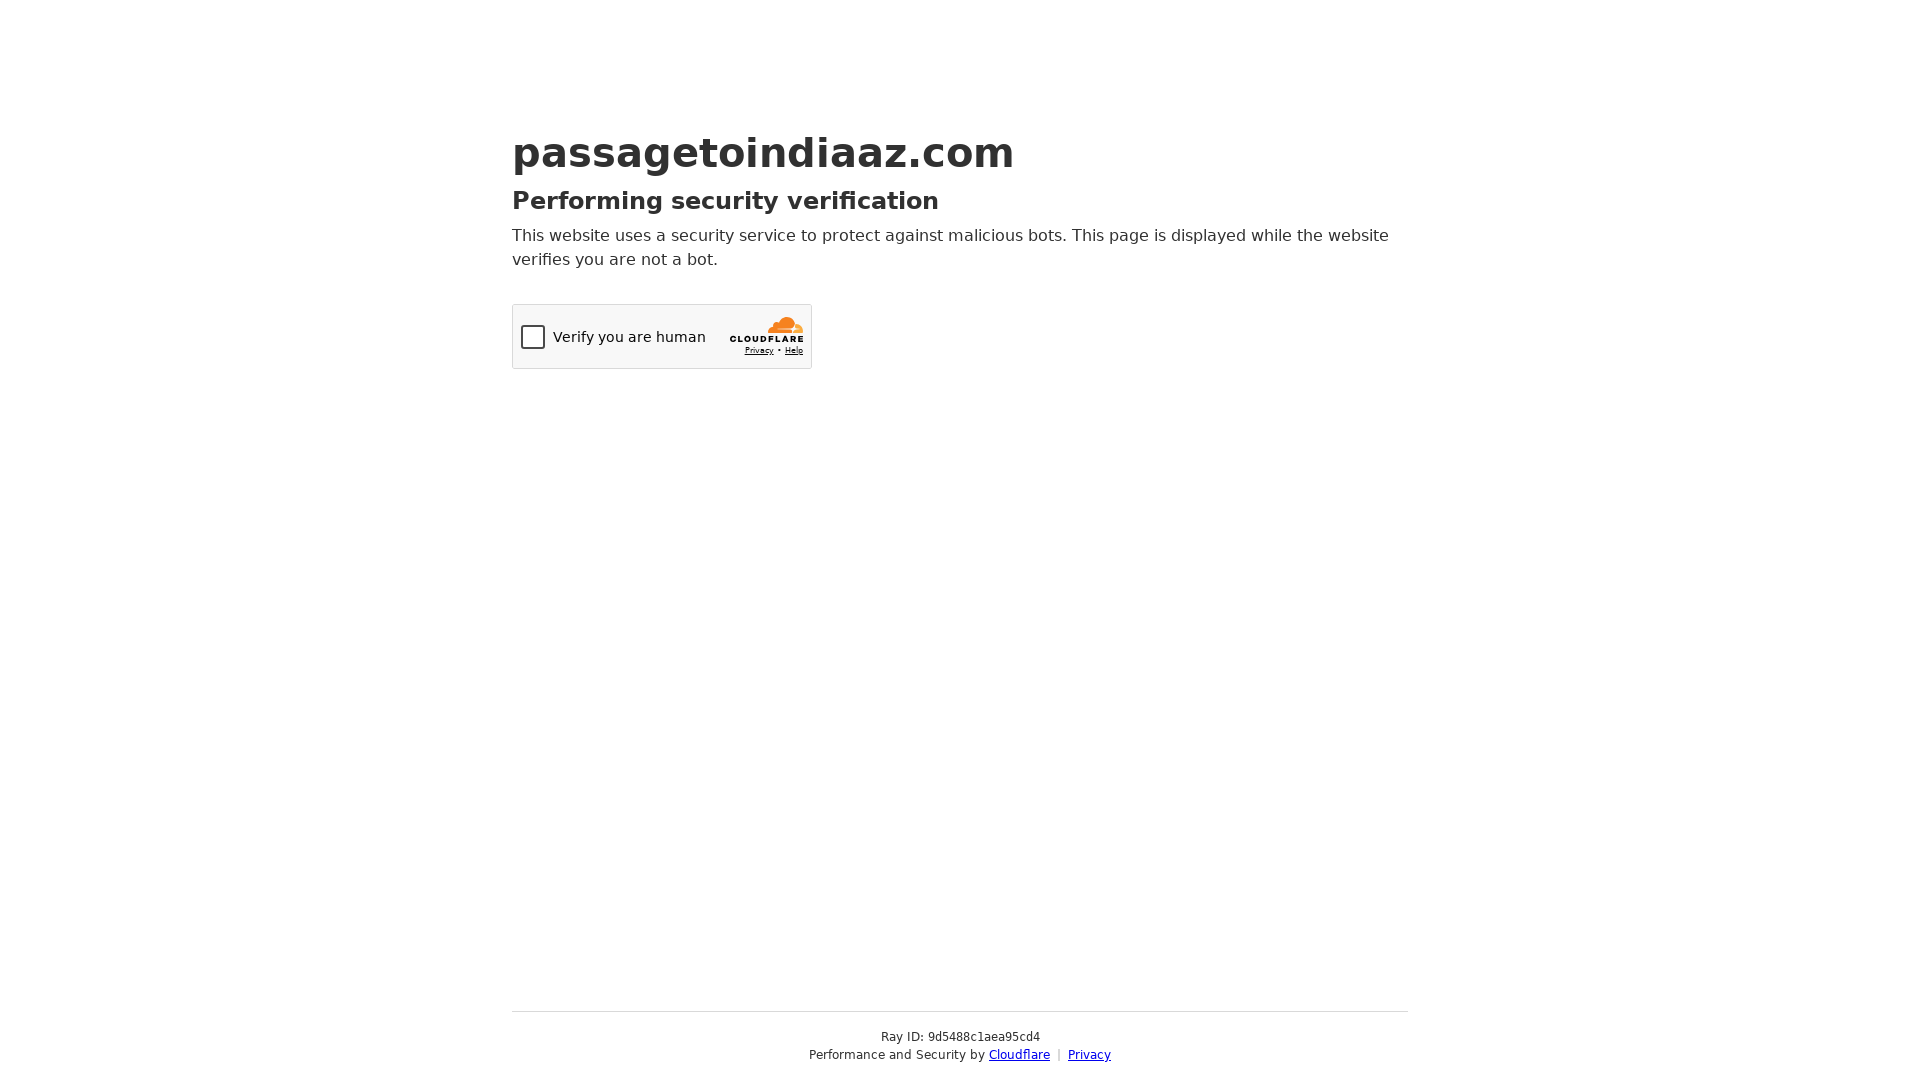

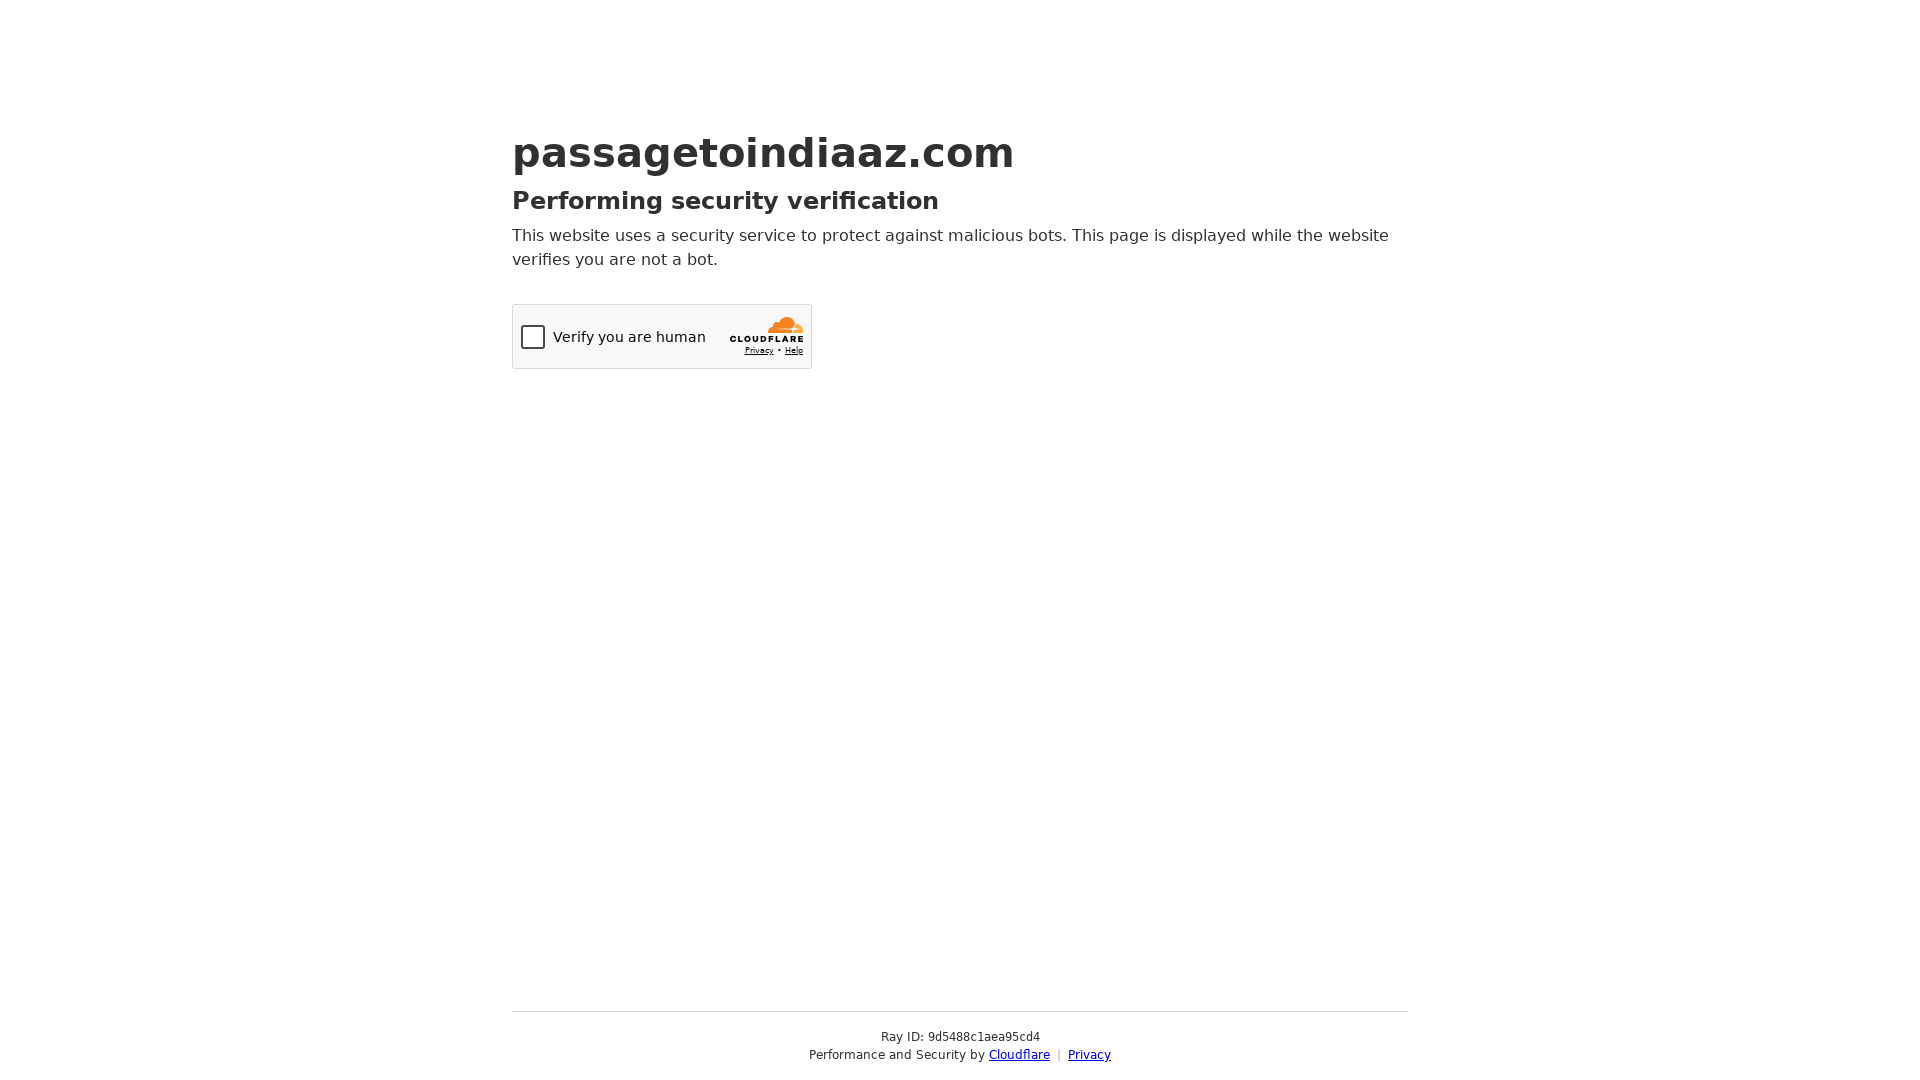